Tests form interaction by extracting a hidden value from an element's attribute, performing a mathematical calculation on it, filling the answer field, selecting checkbox and radio button options, then submitting the form.

Starting URL: http://suninjuly.github.io/get_attribute.html

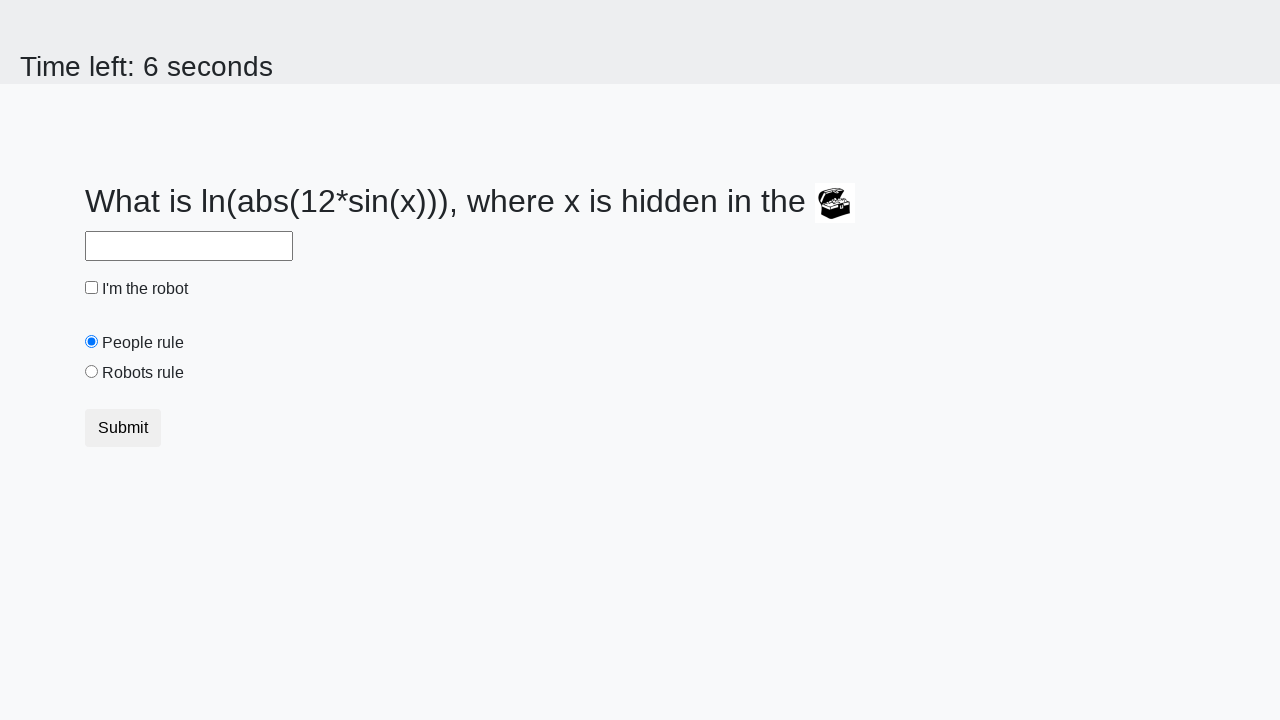

Retrieved hidden value from treasure element's valuex attribute
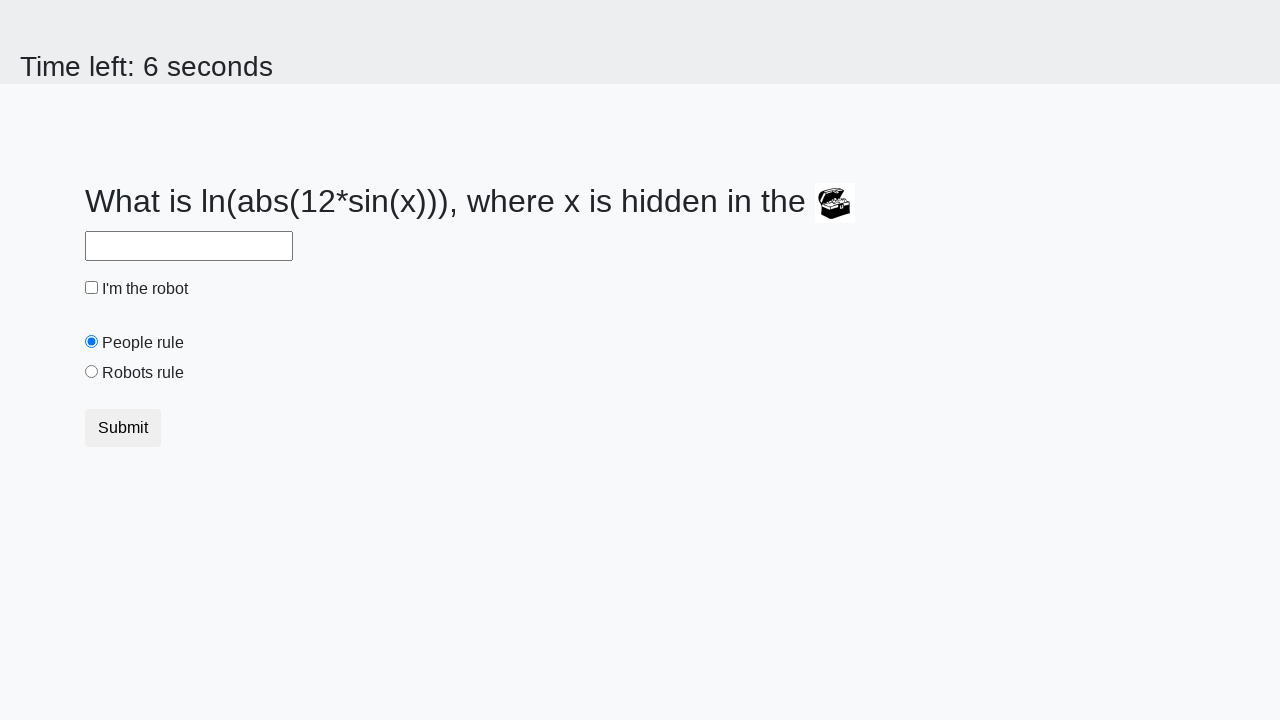

Calculated mathematical answer using logarithm formula
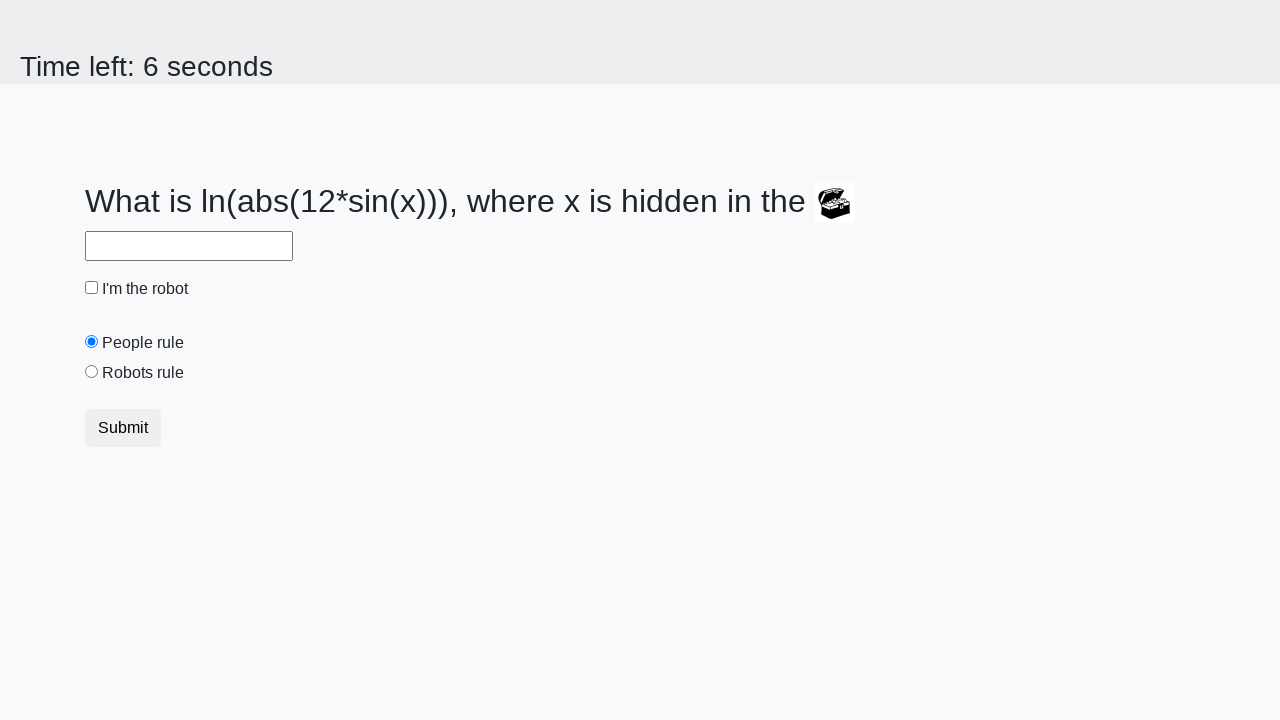

Filled answer field with calculated value on #answer
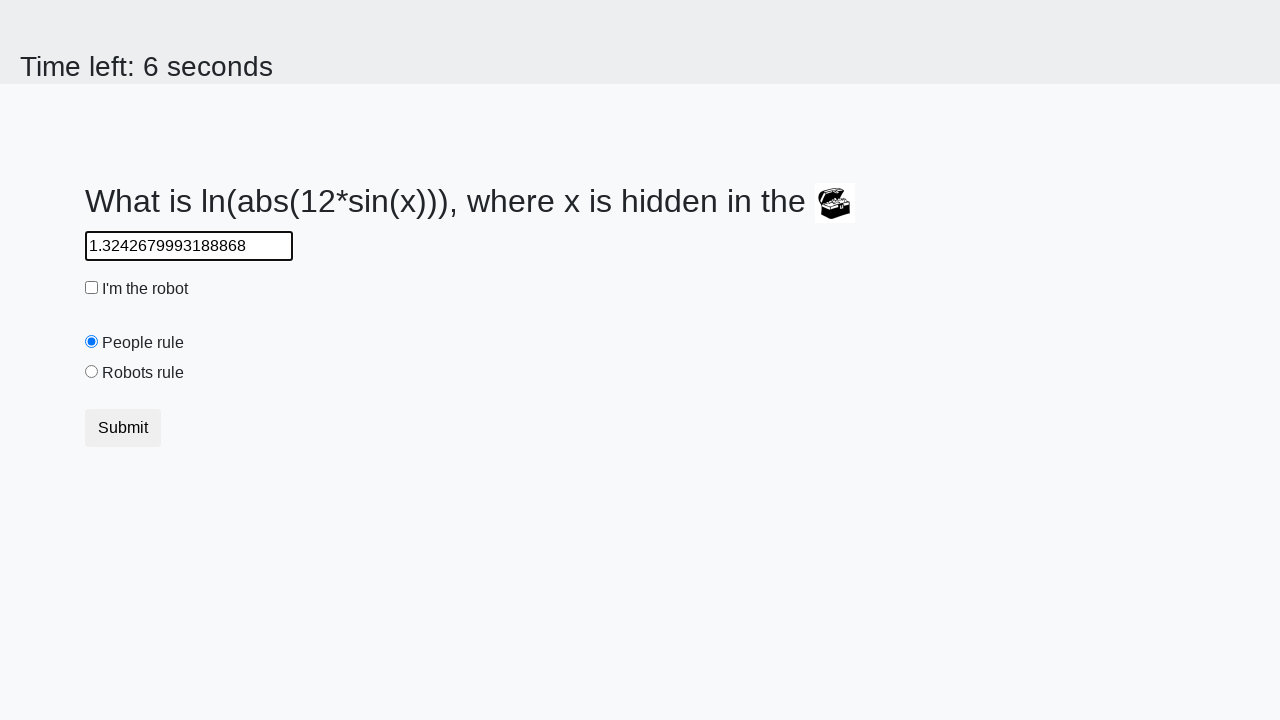

Checked the robot checkbox at (92, 288) on #robotCheckbox
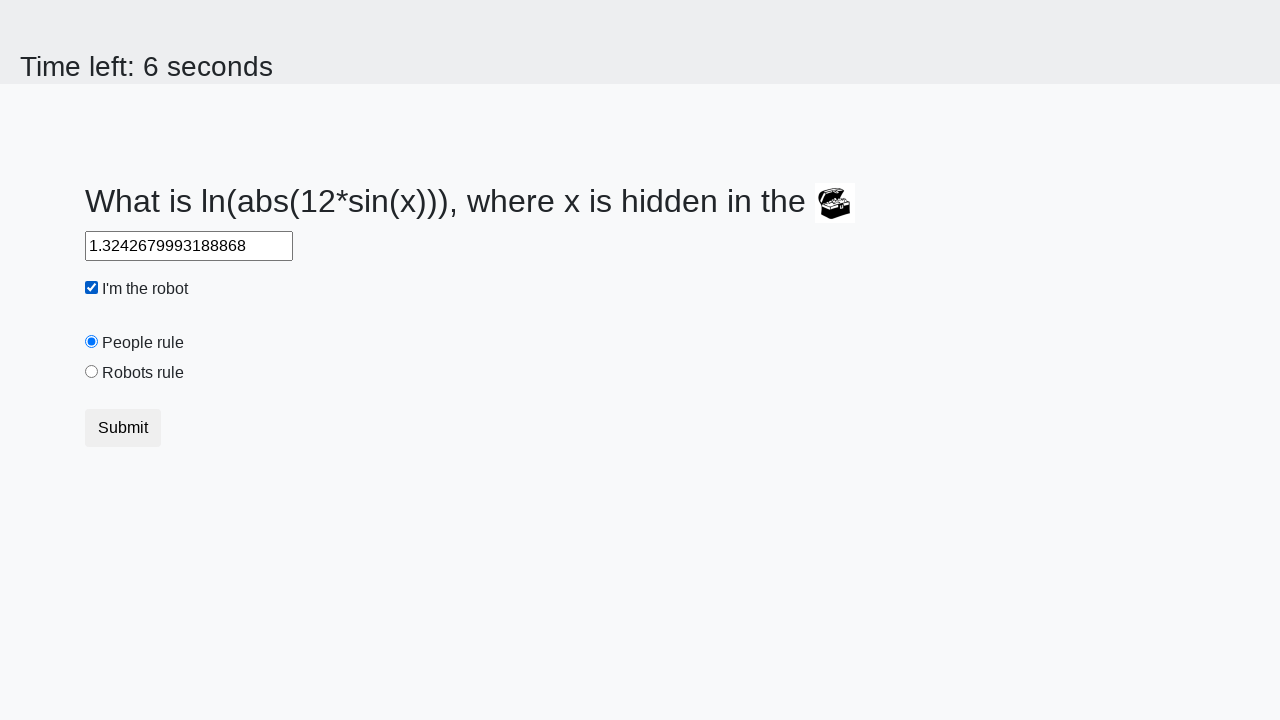

Selected the robots rule radio button at (92, 372) on #robotsRule
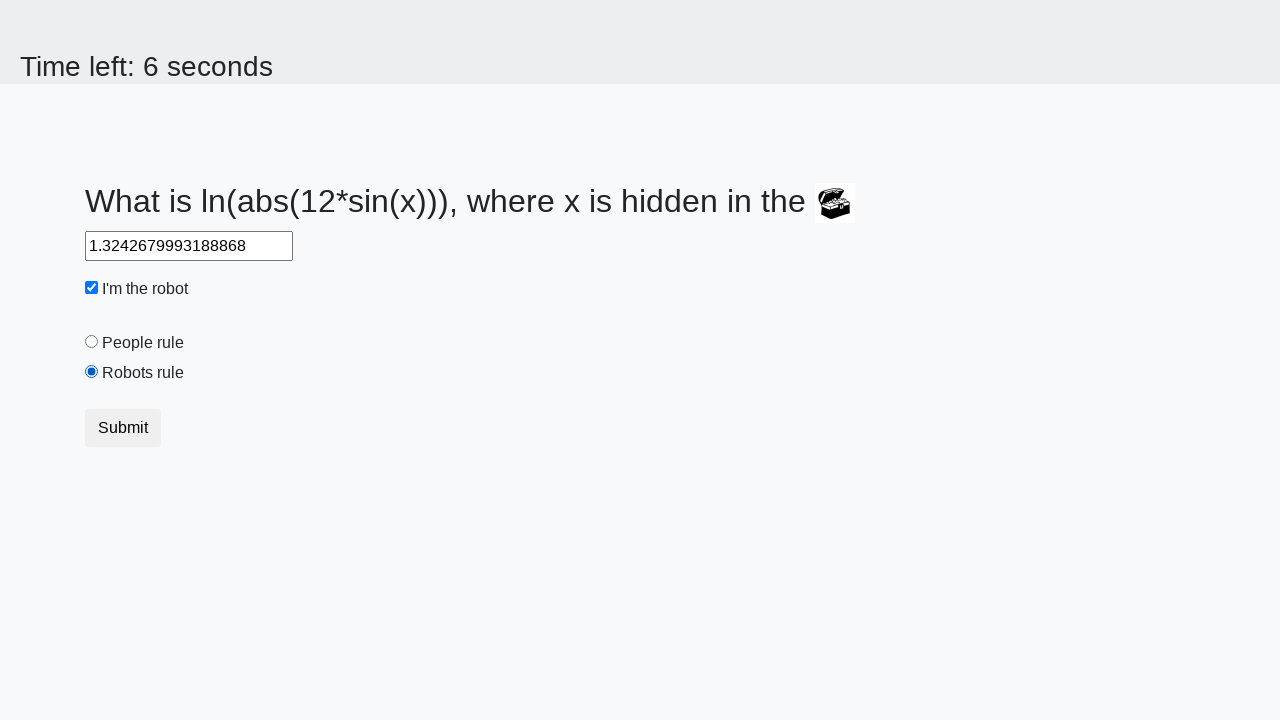

Clicked submit button to submit form at (123, 428) on .btn
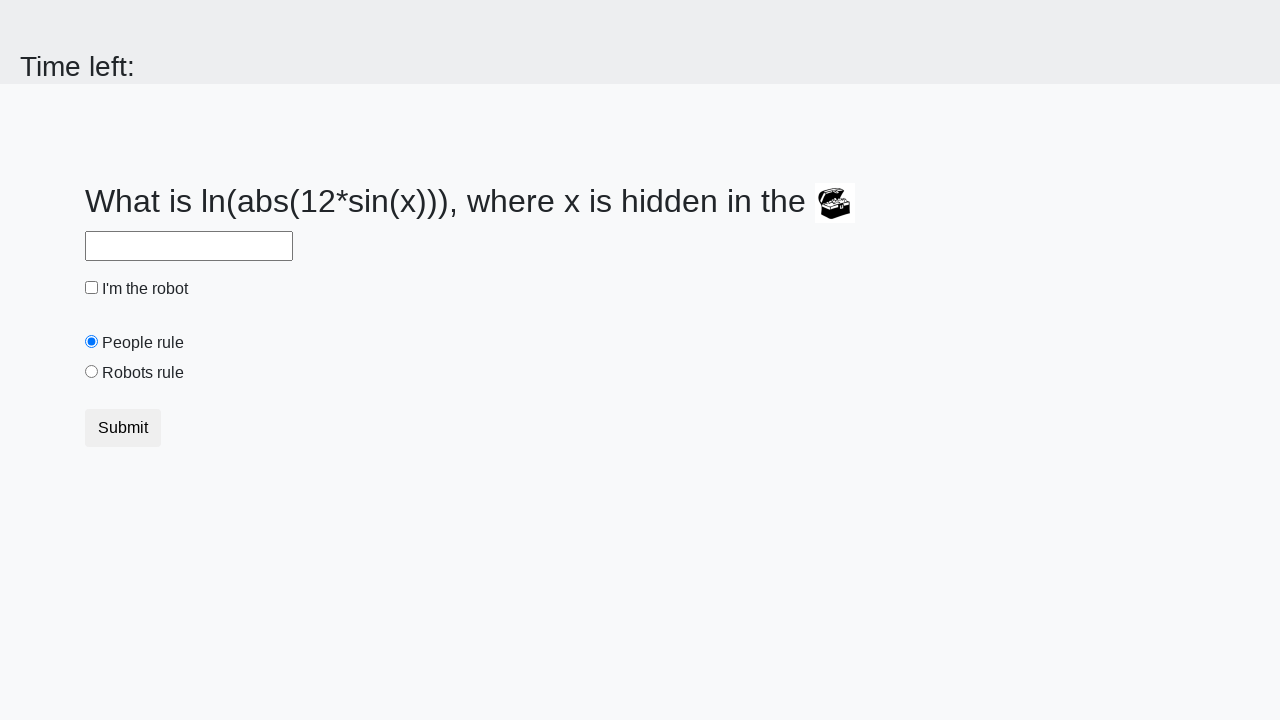

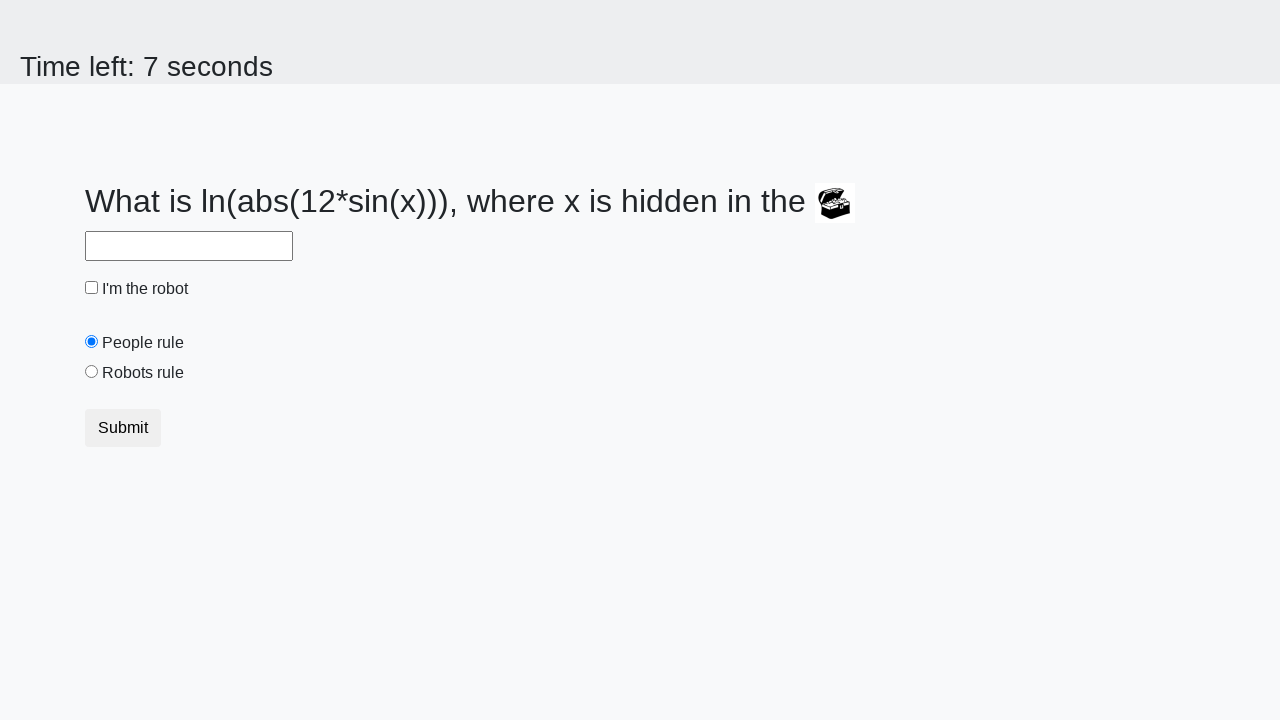